Tests text input functionality by entering text, using backspace to delete a character, selecting text with Shift+Arrow Up, and clicking a button to update its name

Starting URL: http://uitestingplayground.com/textinput

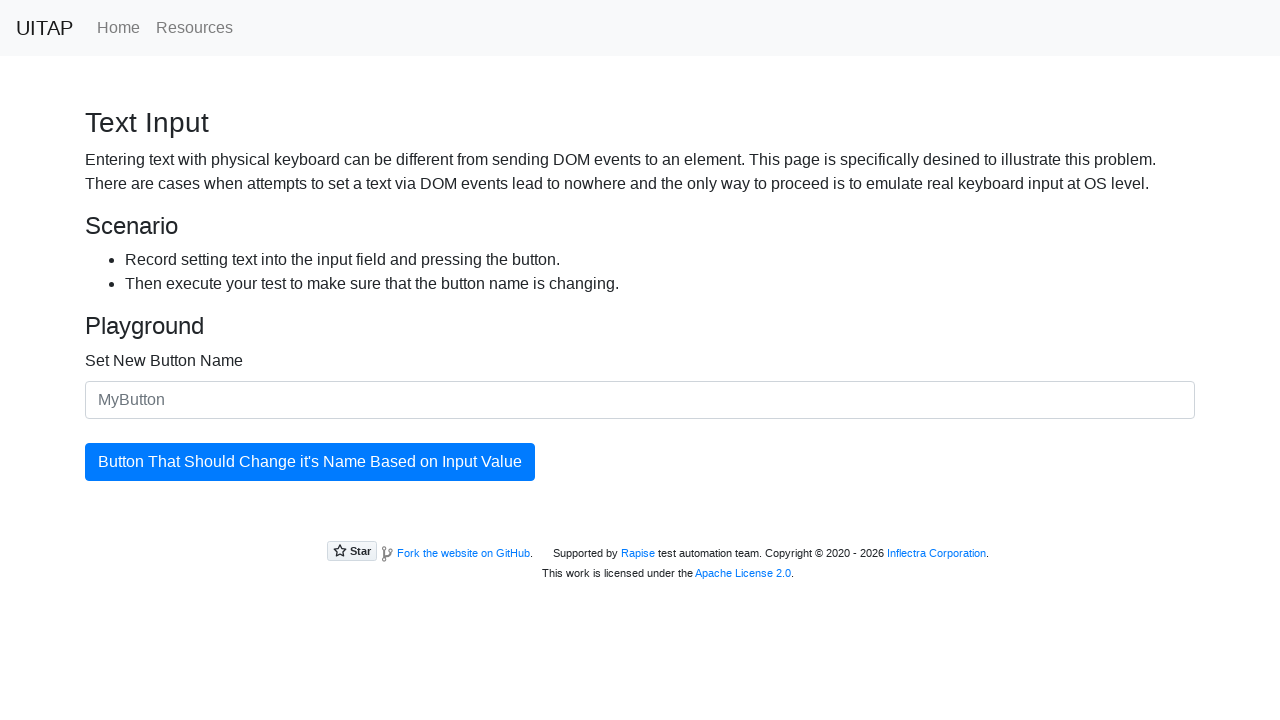

Filled text input with 'Merion' on #newButtonName
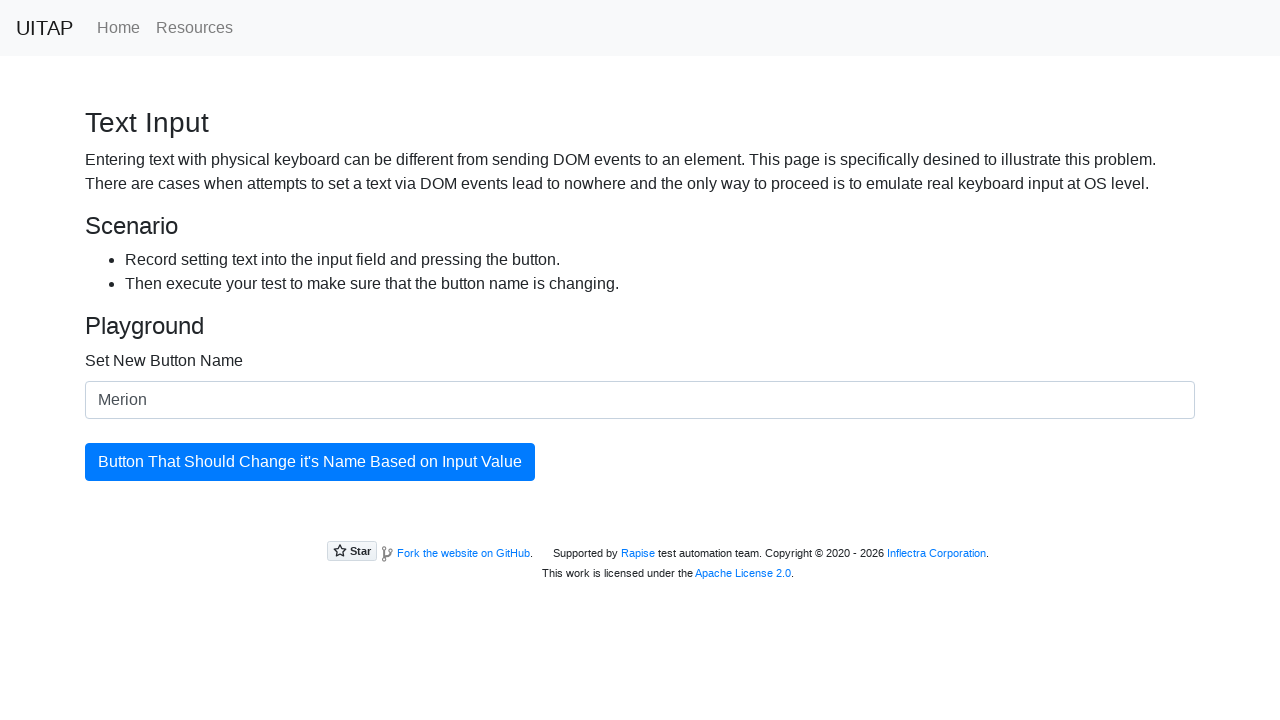

Pressed Backspace to delete last character on #newButtonName
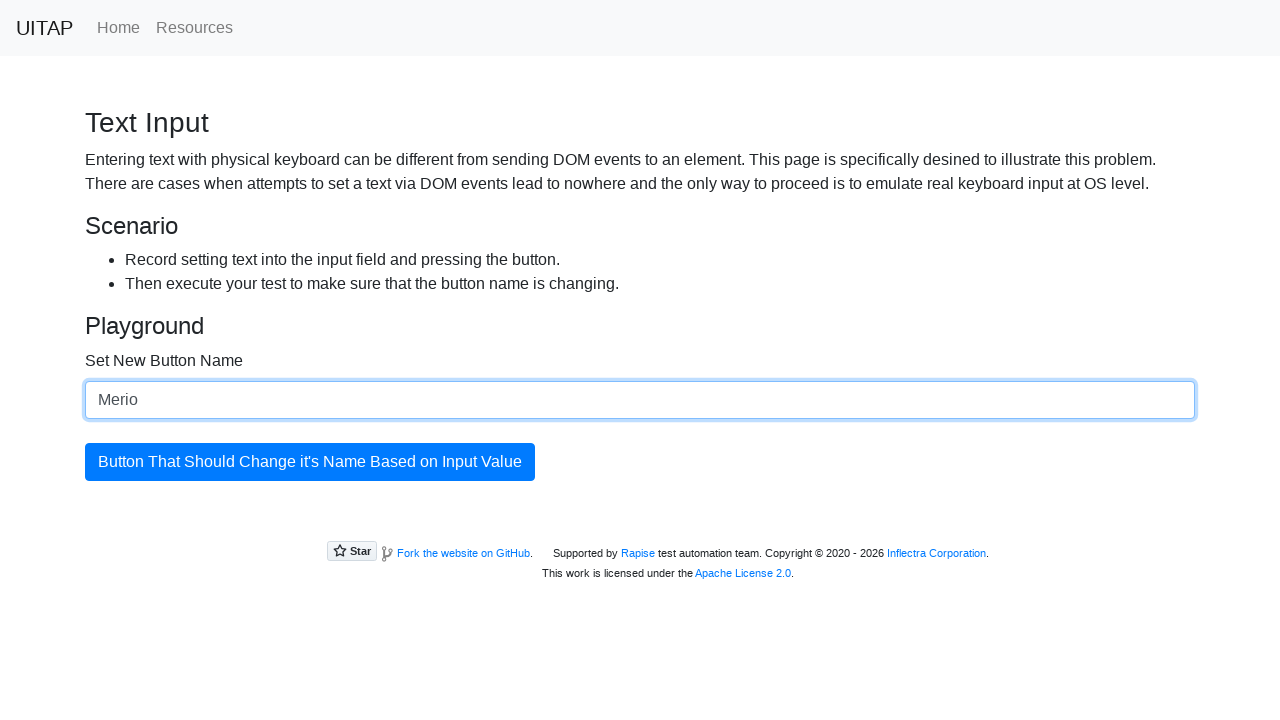

Pressed Shift+Arrow Up to select text on #newButtonName
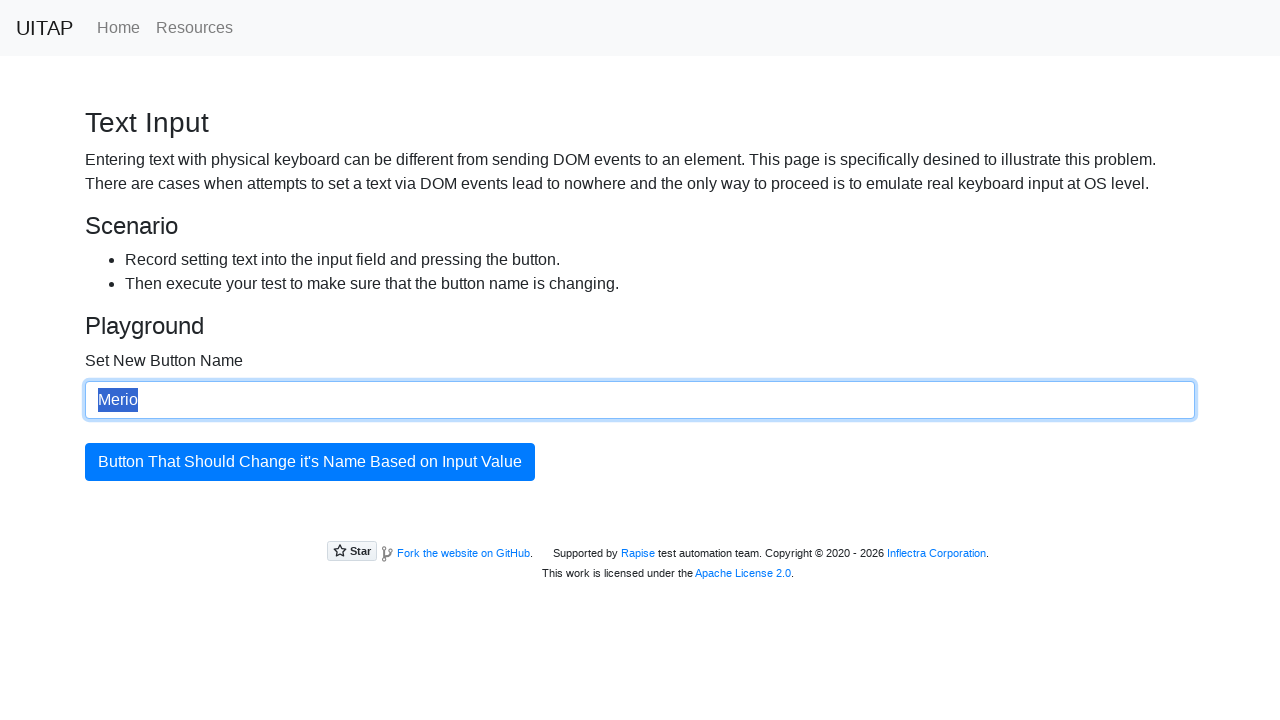

Clicked button to update its name at (310, 462) on #updatingButton
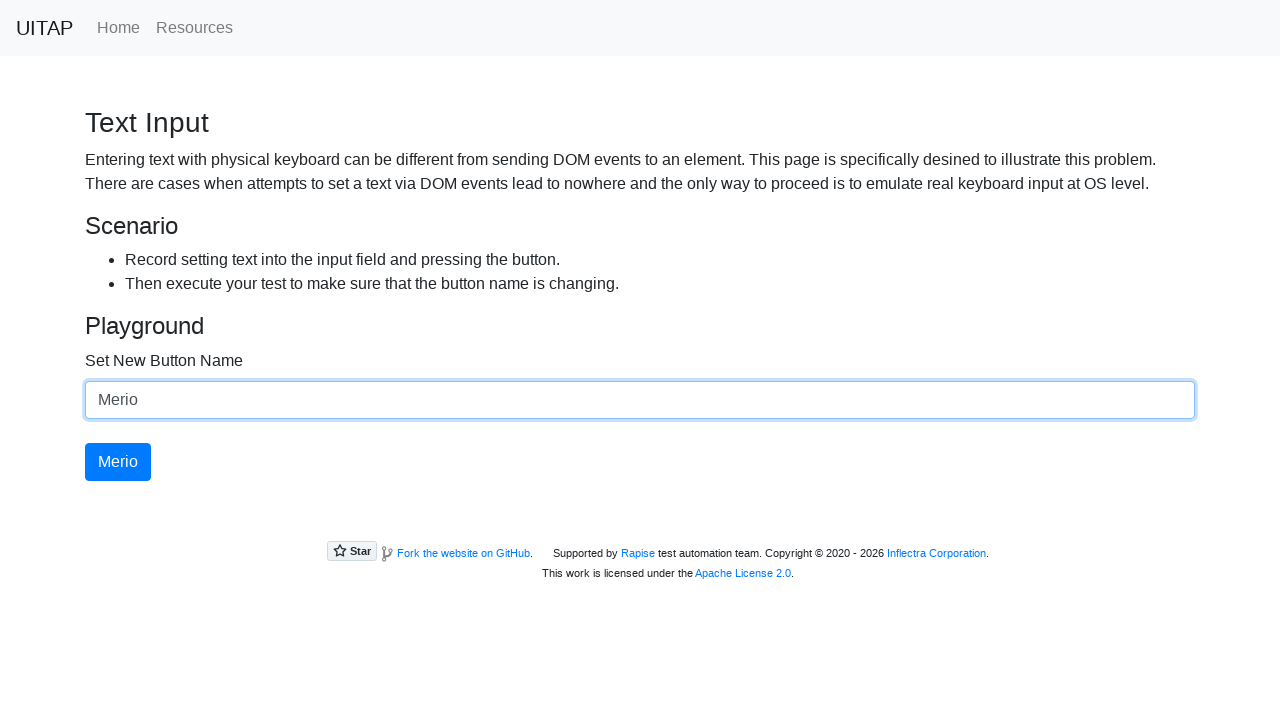

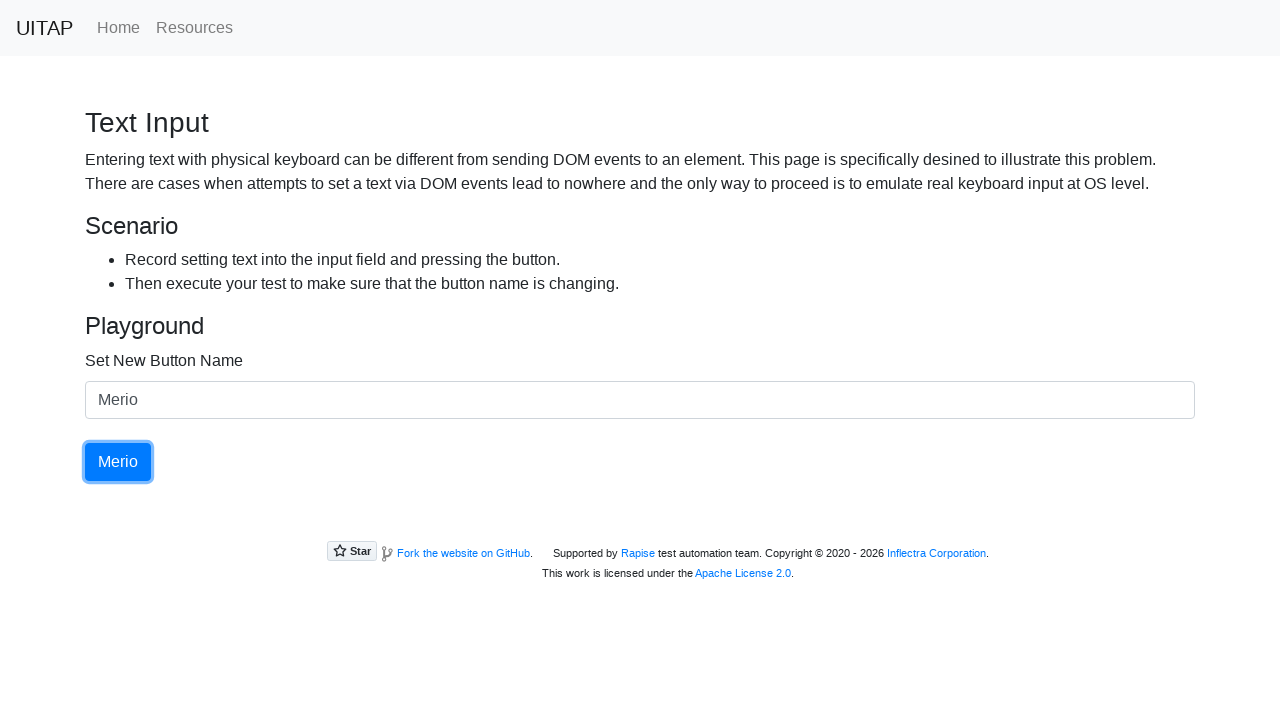